Tests clicking a button without a static ID on a UI testing playground page. The button has a dynamic ID that changes on each page load, so the script uses CSS class selector to find and click it.

Starting URL: http://uitestingplayground.com/dynamicid

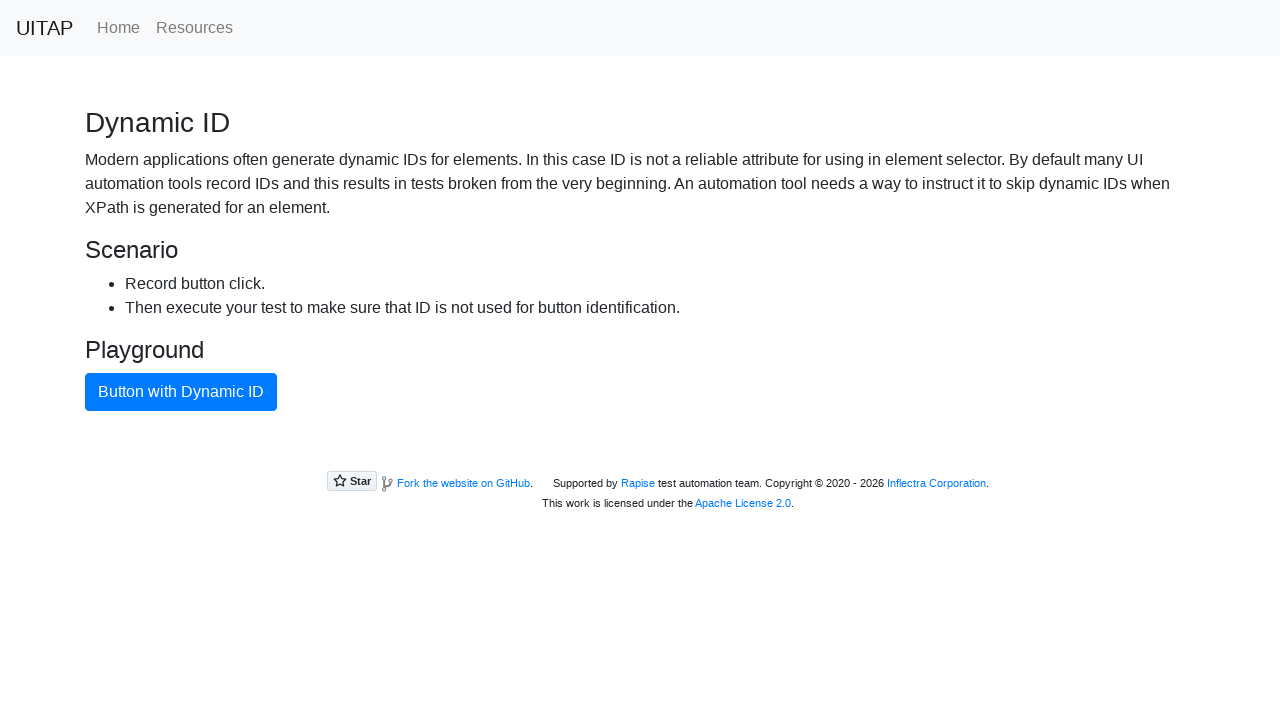

Clicked the blue button with dynamic ID using CSS class selector at (181, 392) on button.btn.btn-primary
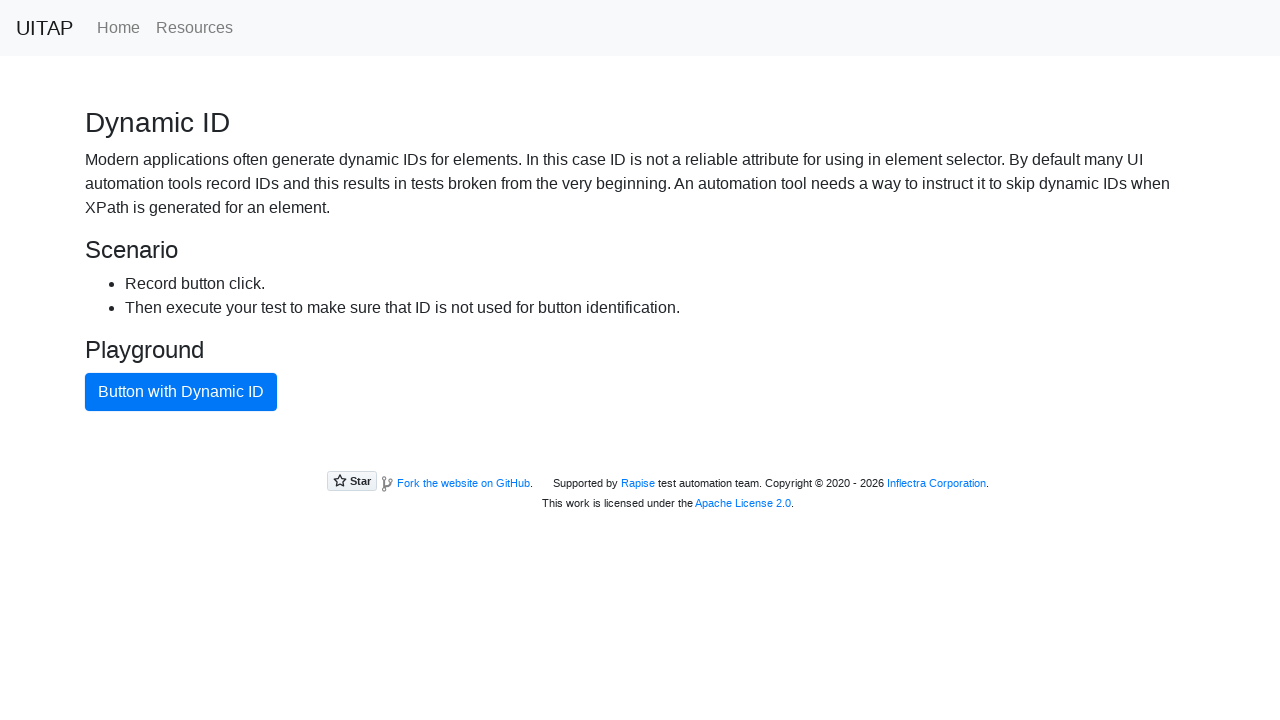

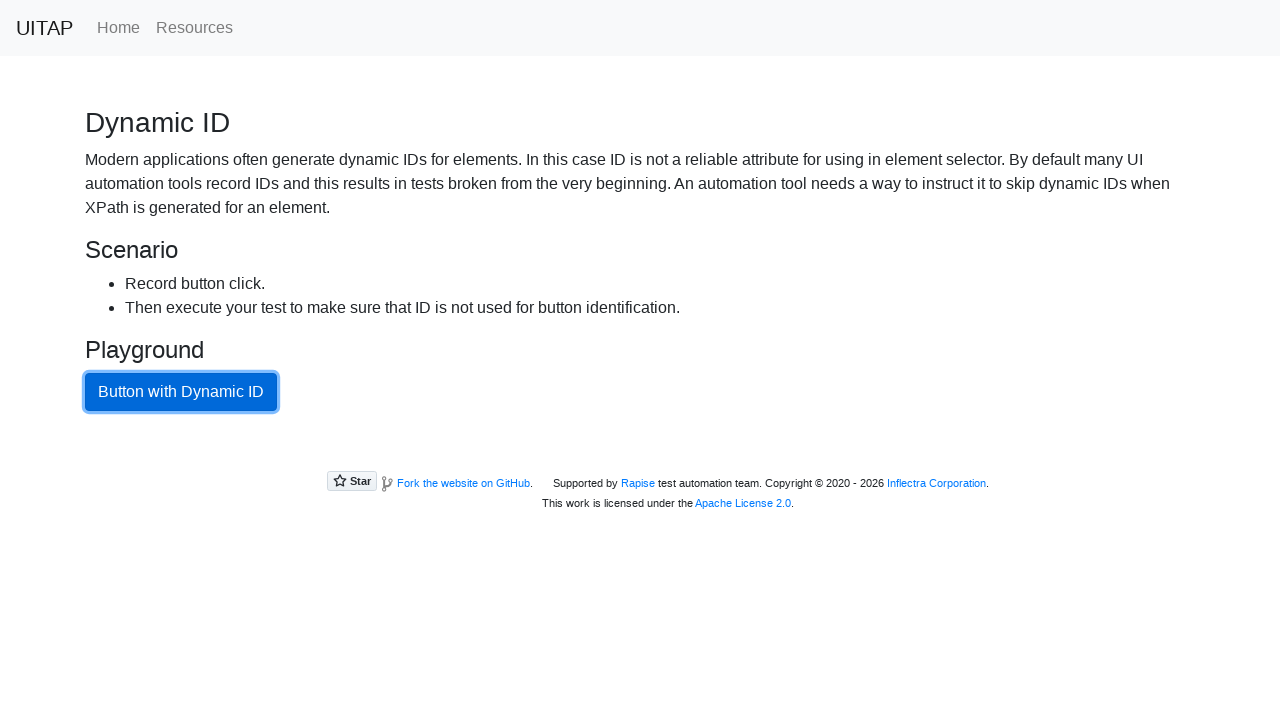